Tests dynamic loading functionality by clicking a Start button, waiting for a loading bar to finish, and verifying that the "Hello World" finish text appears.

Starting URL: http://the-internet.herokuapp.com/dynamic_loading/2

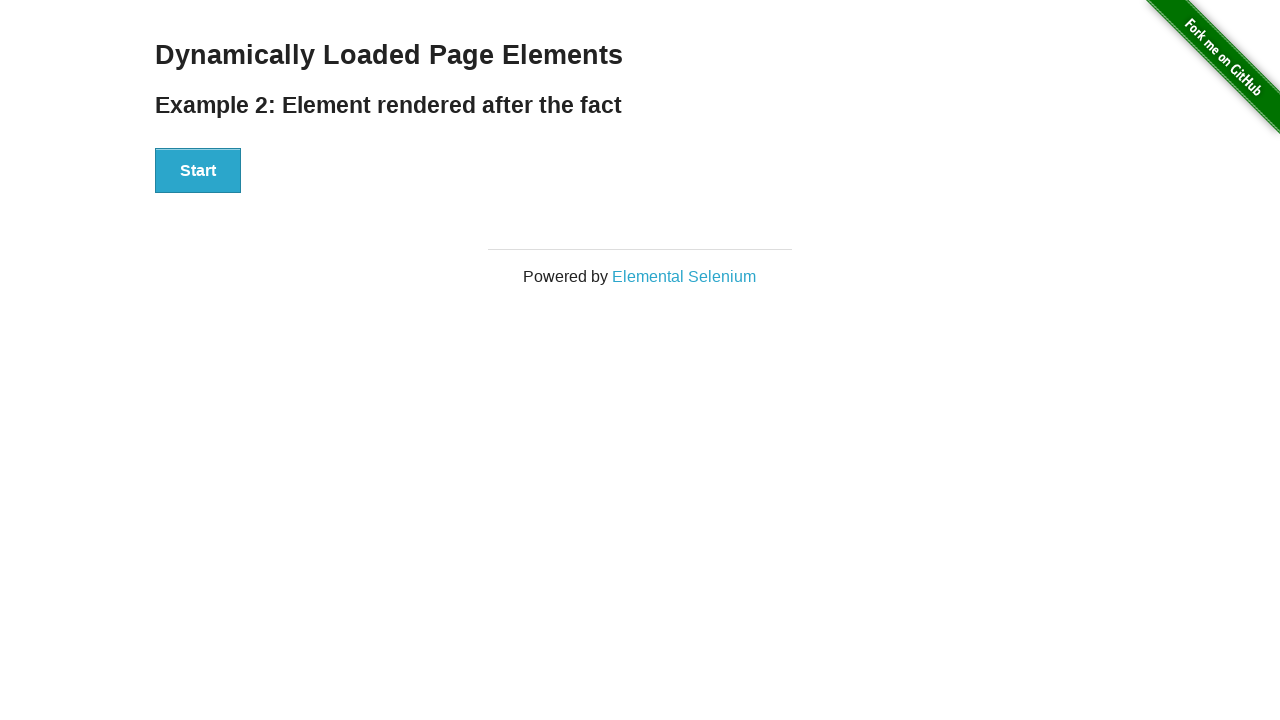

Clicked the Start button to initiate dynamic loading at (198, 171) on #start button
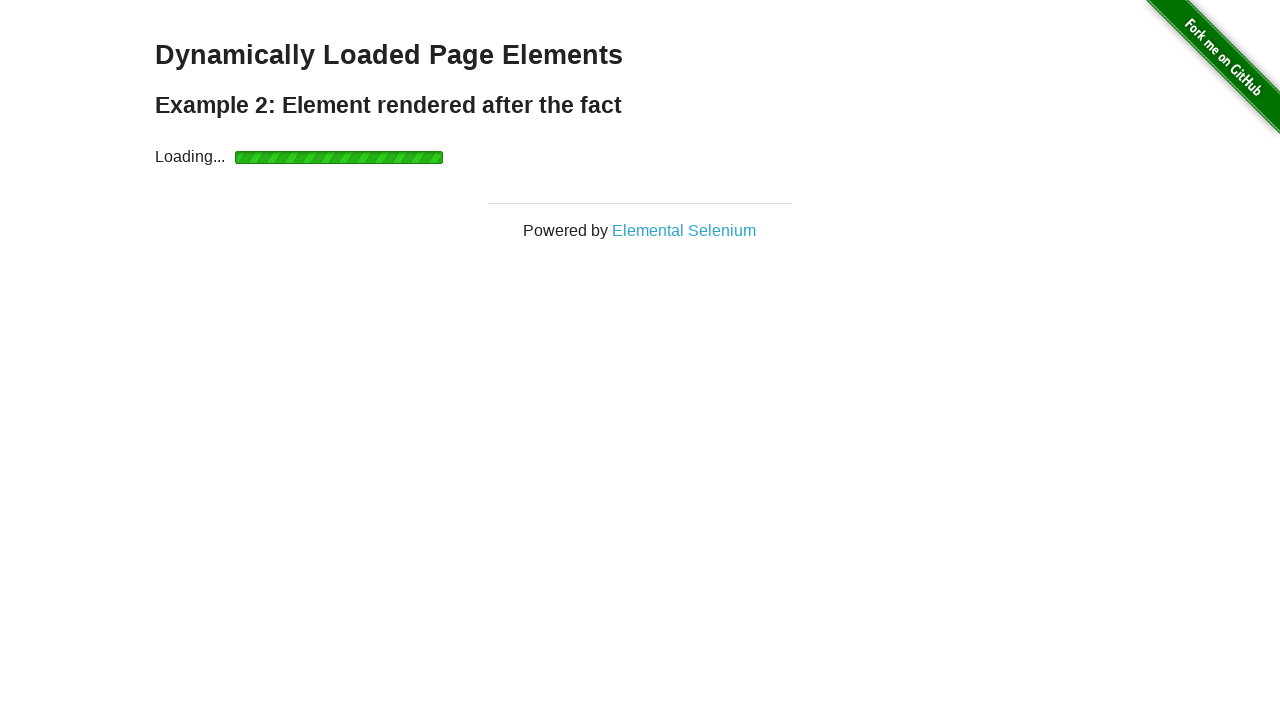

Waited for loading bar to finish and finish element to become visible
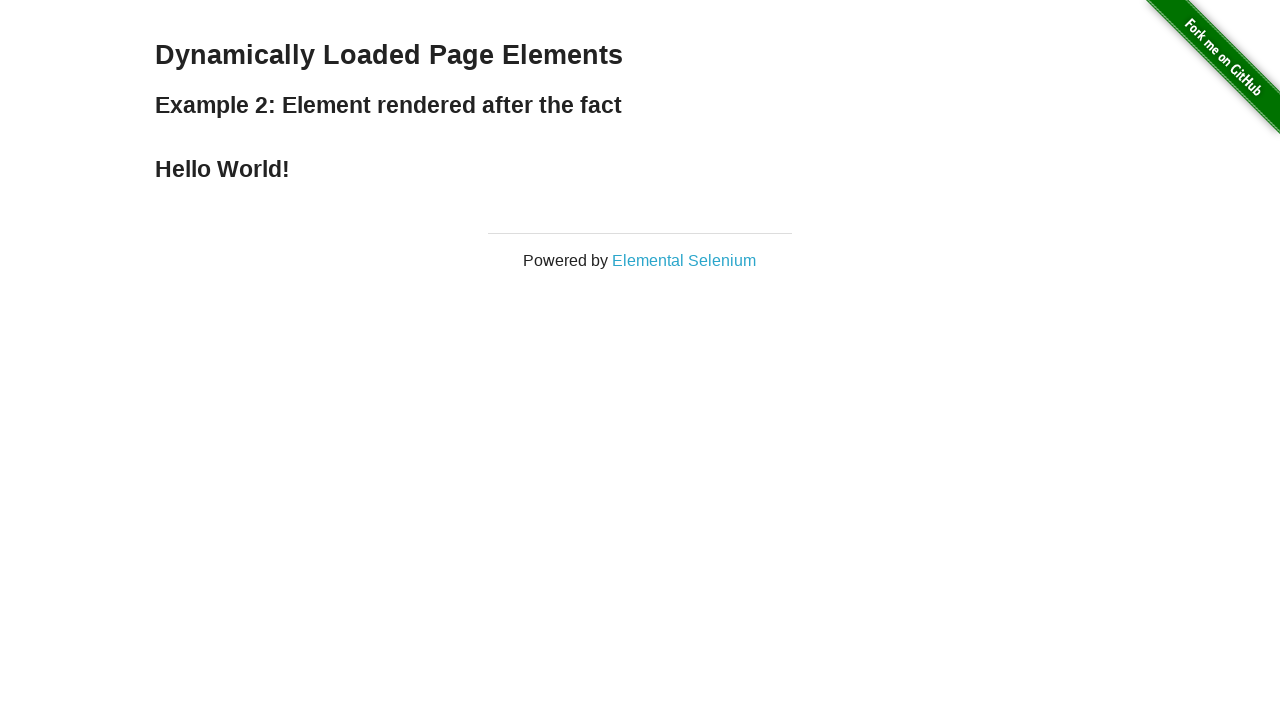

Verified that 'Hello World' finish text is displayed
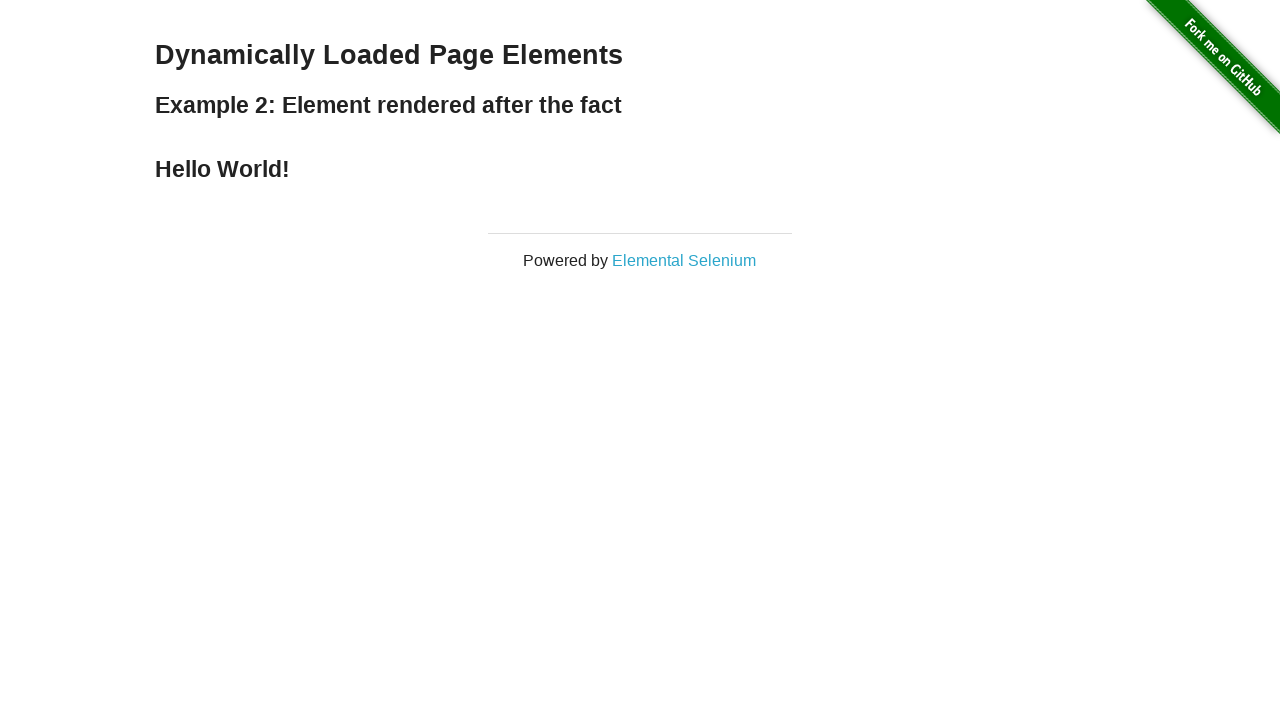

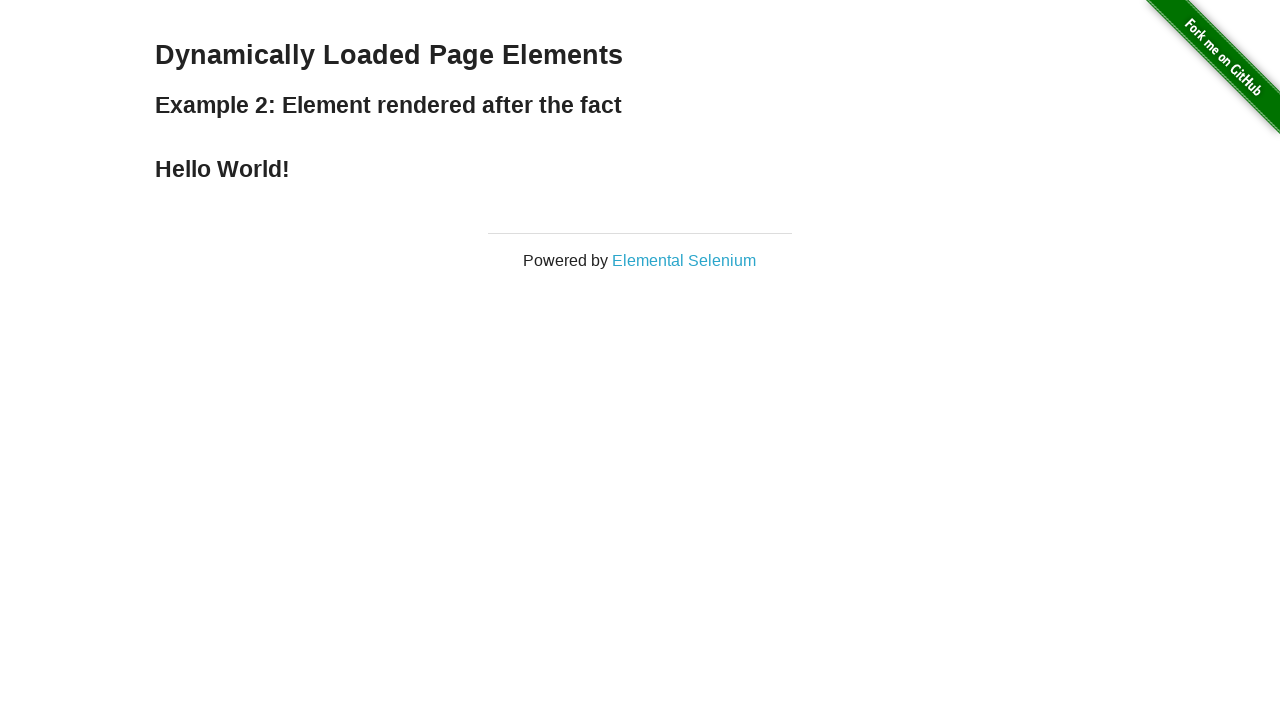